Tests the lifestyle/health section of a Russian sports website by verifying various page elements exist and then clicking on the Medicine section link to navigate to the medicine tag page

Starting URL: https://m.sport-express.ru/zozh/health/

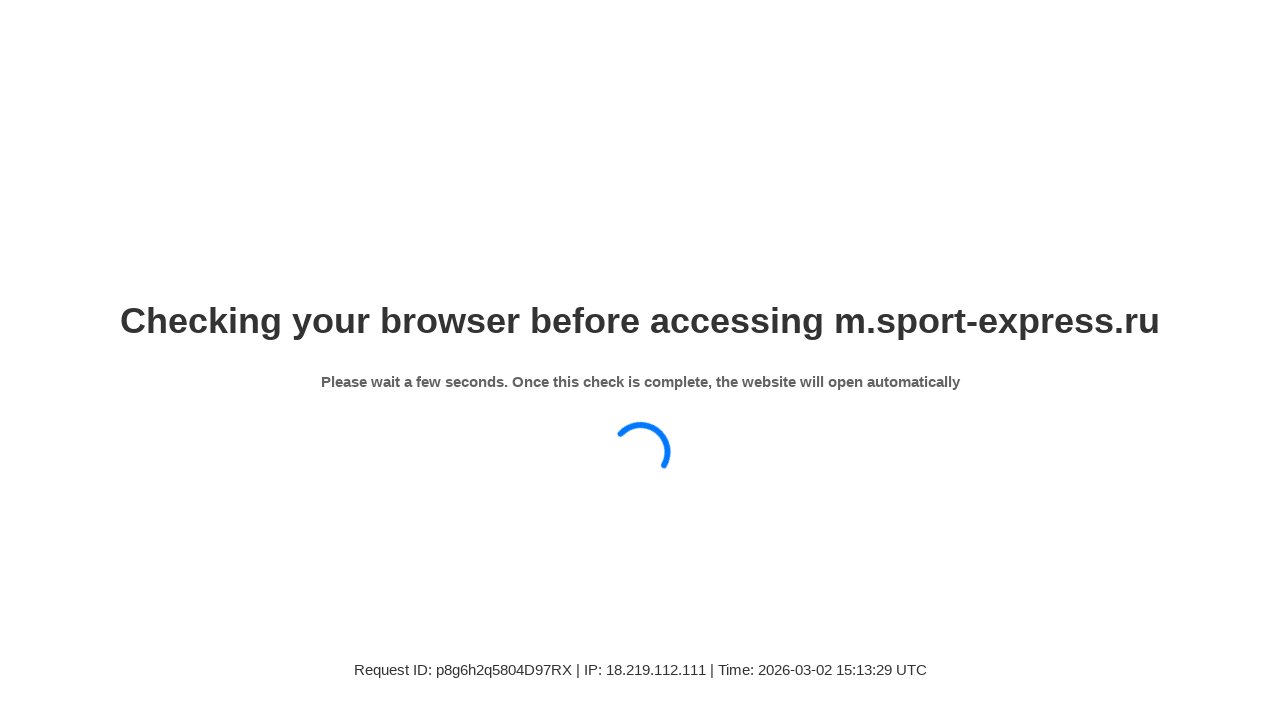

Main page photo gallery image loaded
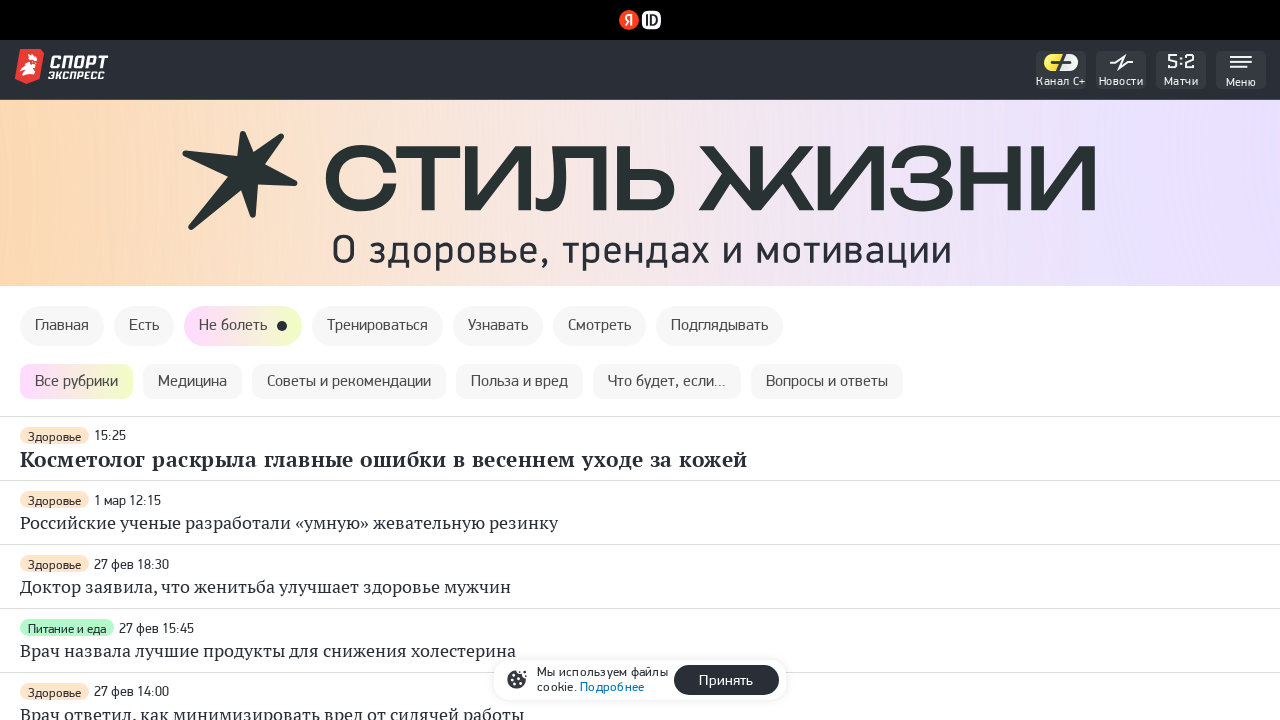

Top news section verified to exist
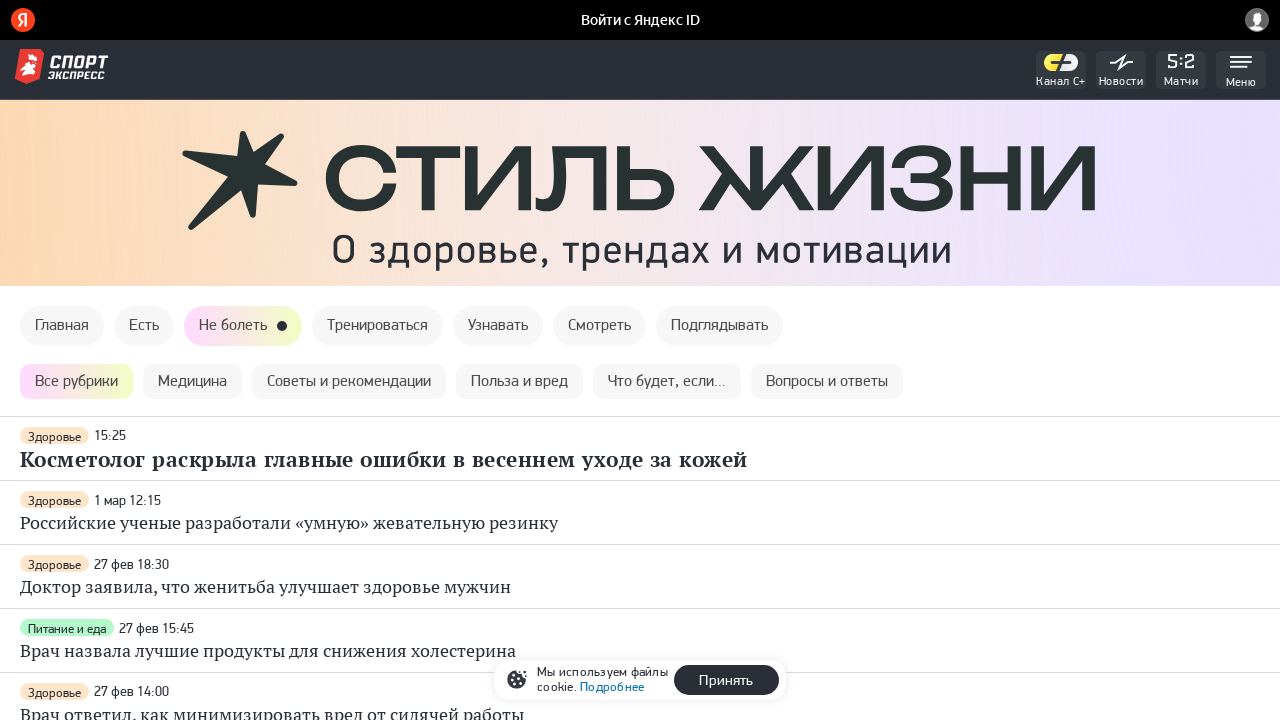

Reviews section verified to exist
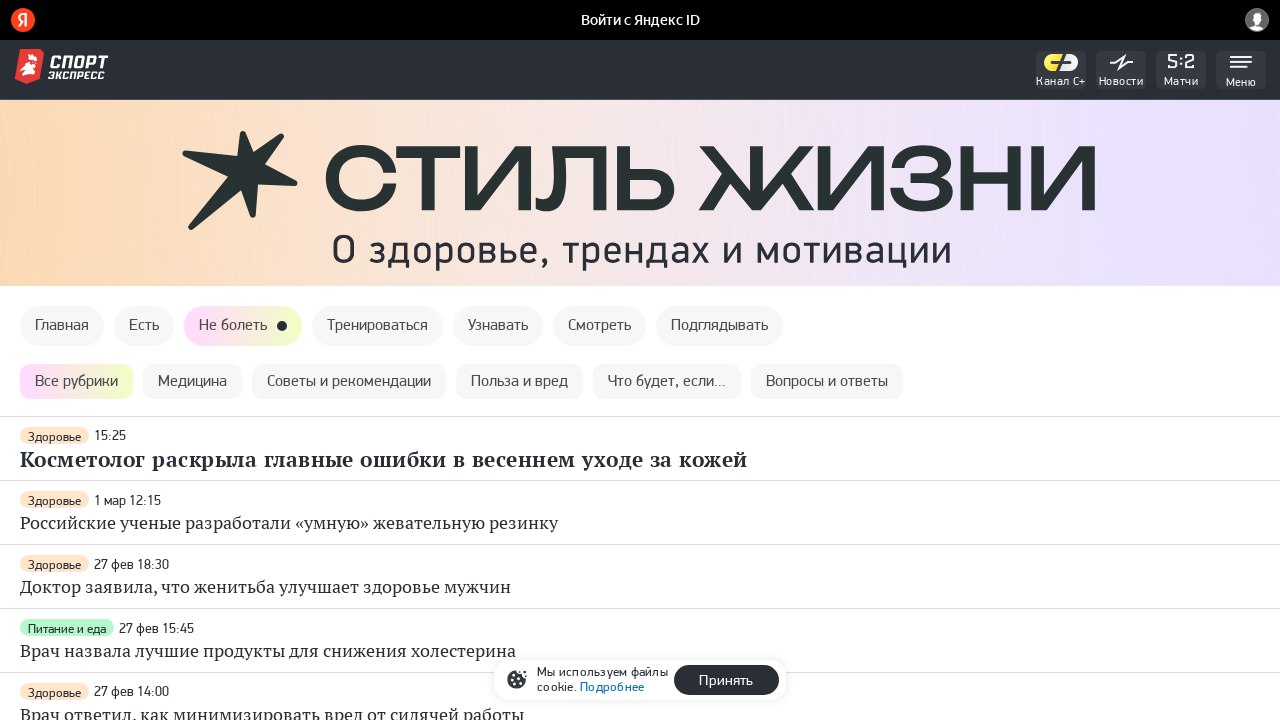

Q&A section verified to exist
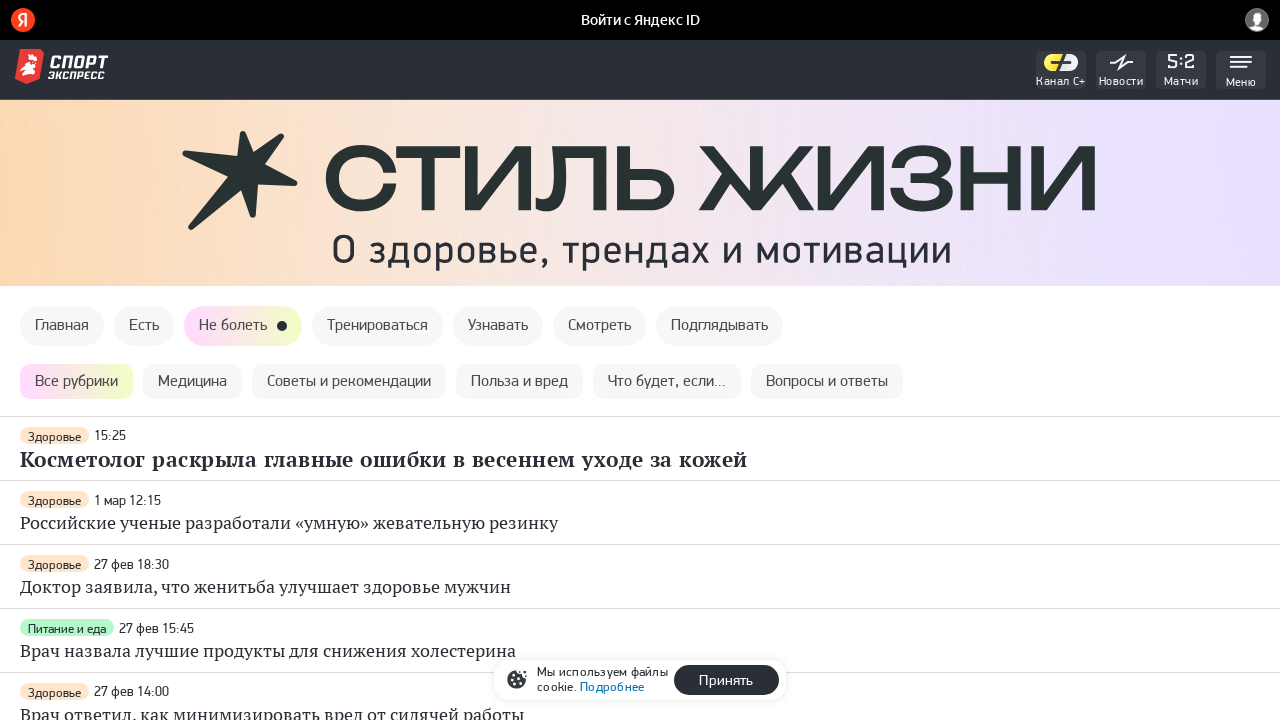

Hot news section verified to exist
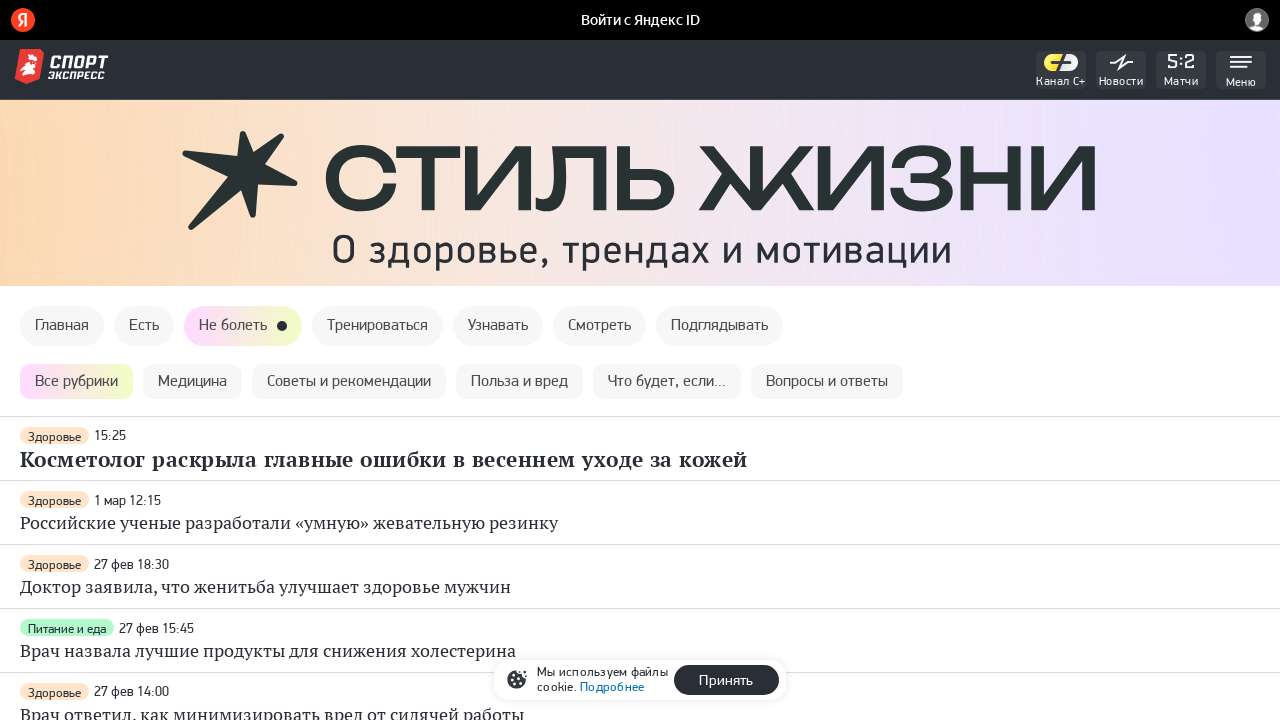

Experts section verified to exist
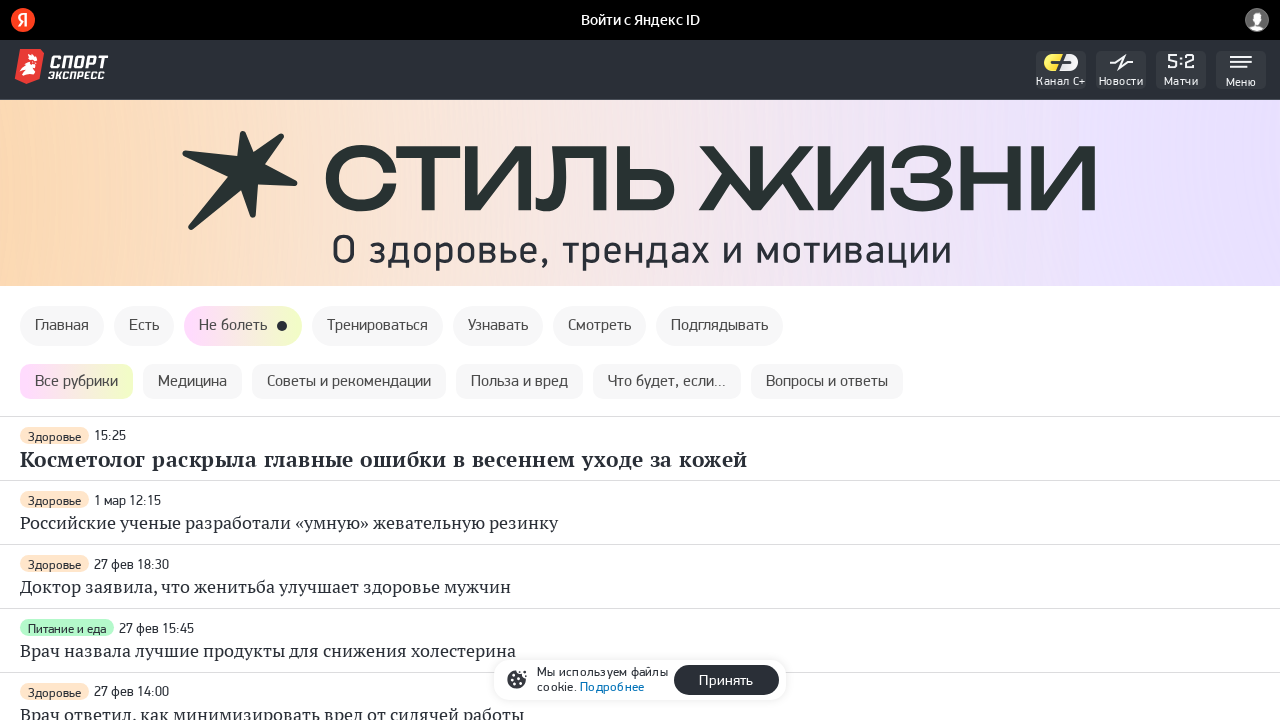

Clicked on Medicine section link in rubrics menu at (192, 381) on xpath=//div[@class='ls-mainpage__rubrics ls-mainpage__rubrics--top']//div//a[@cl
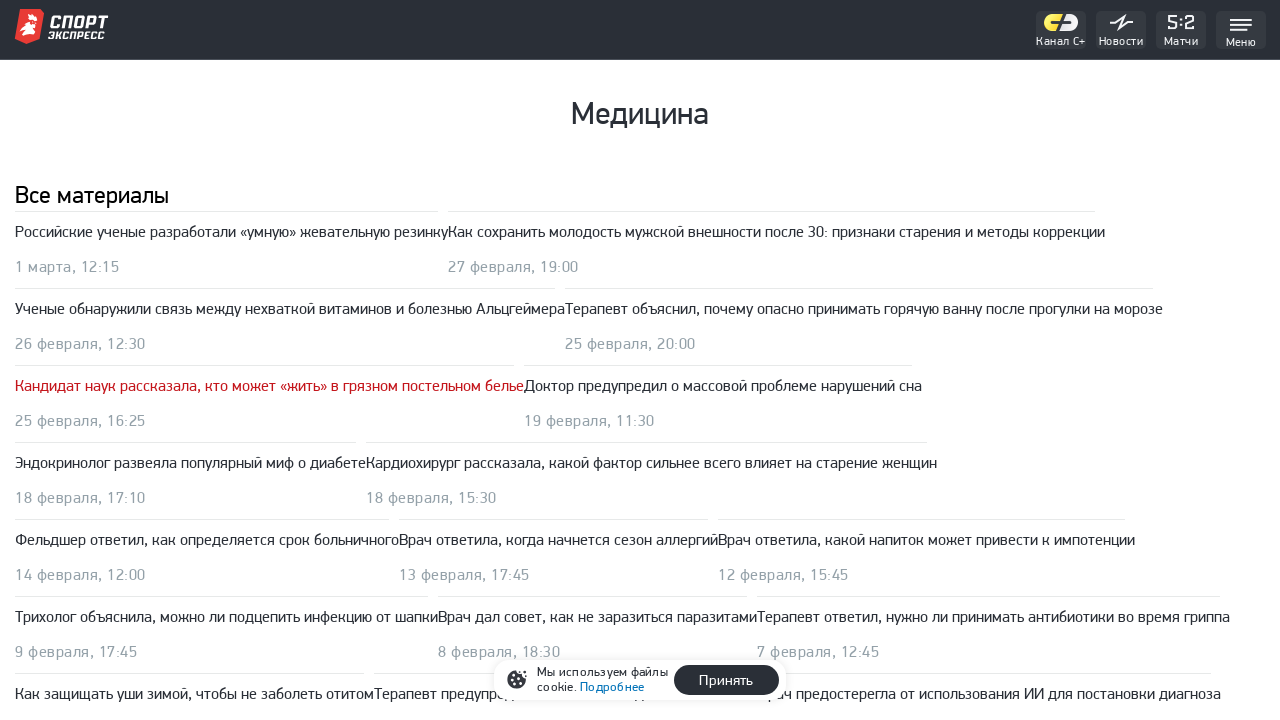

Successfully navigated to Medicine tag page
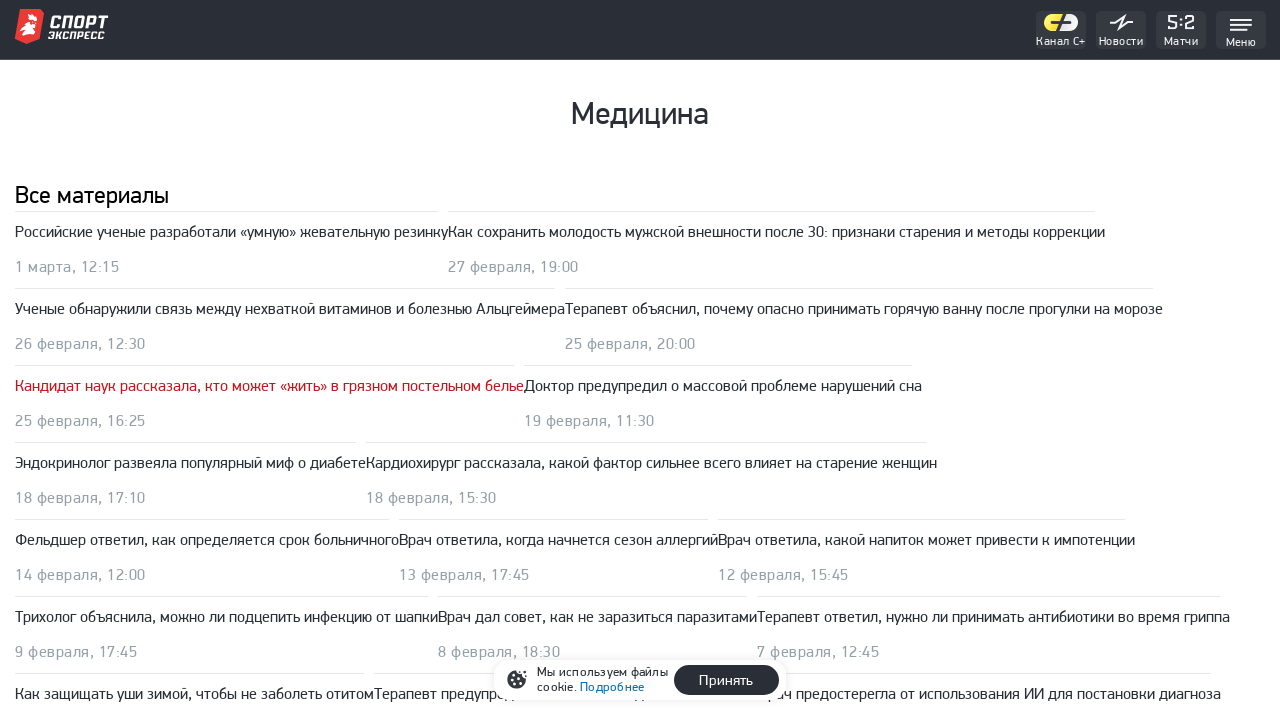

Medicine page heading verified to exist
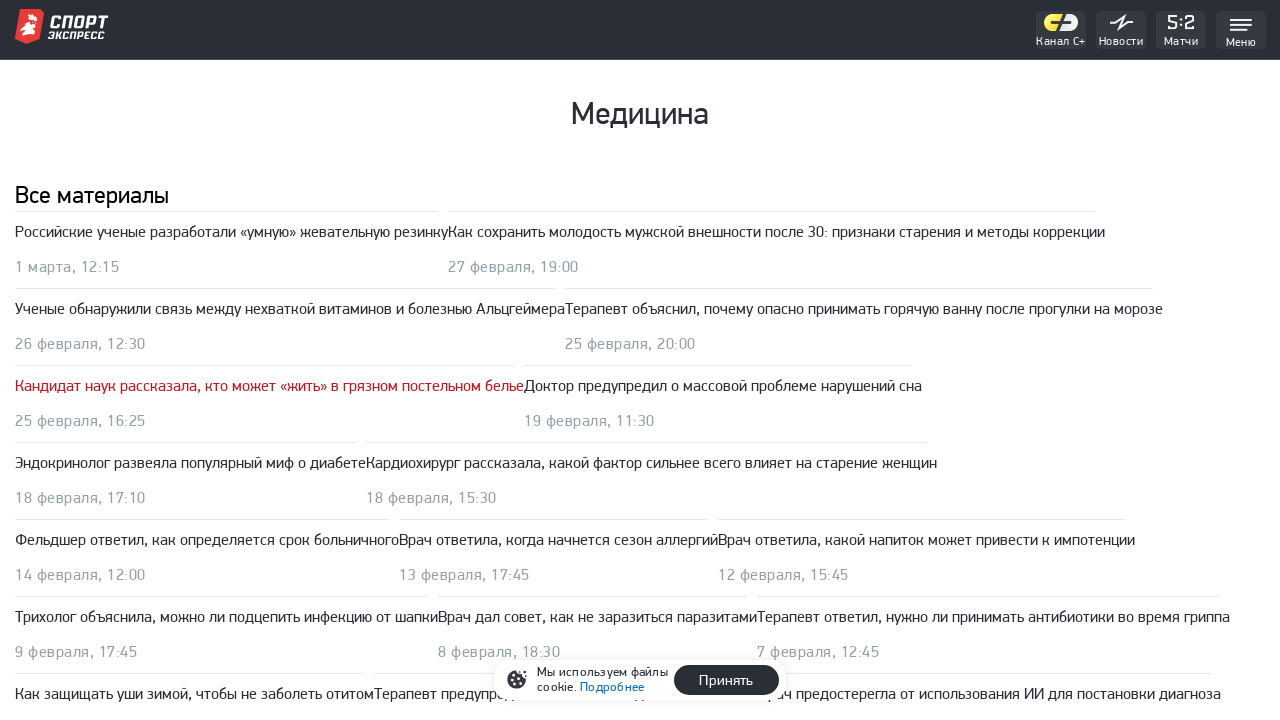

'All materials' section heading verified to exist
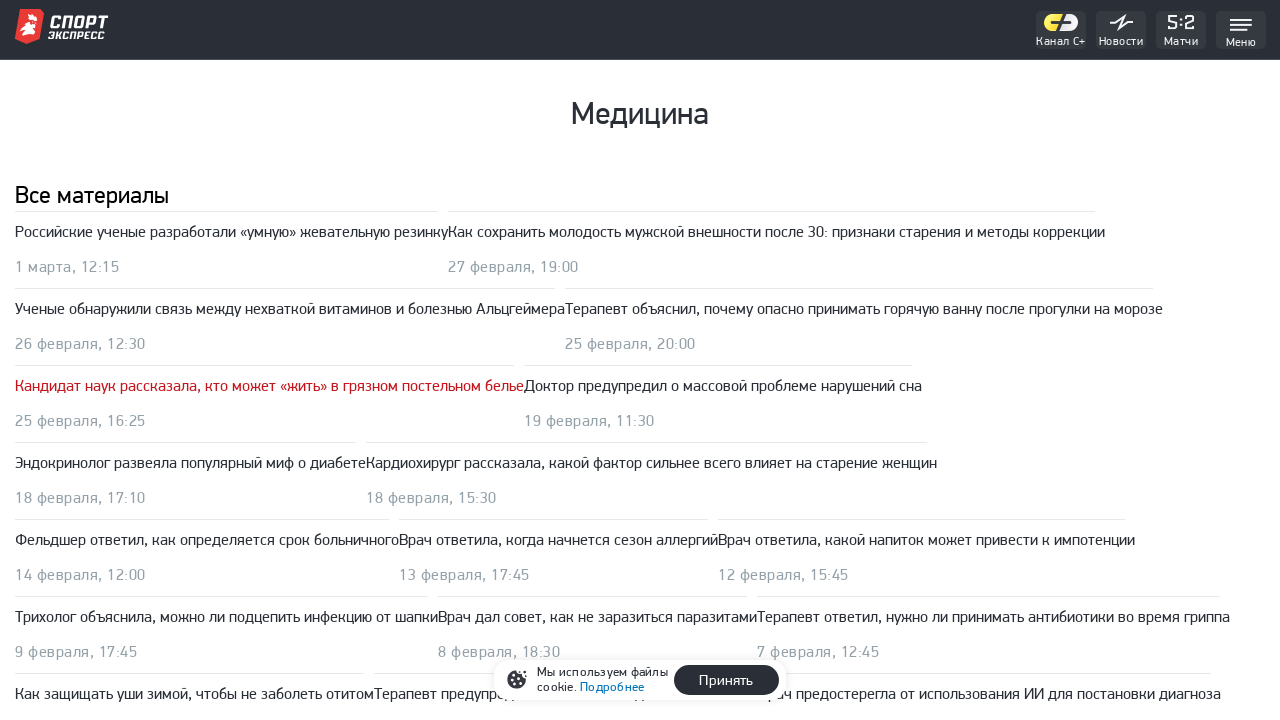

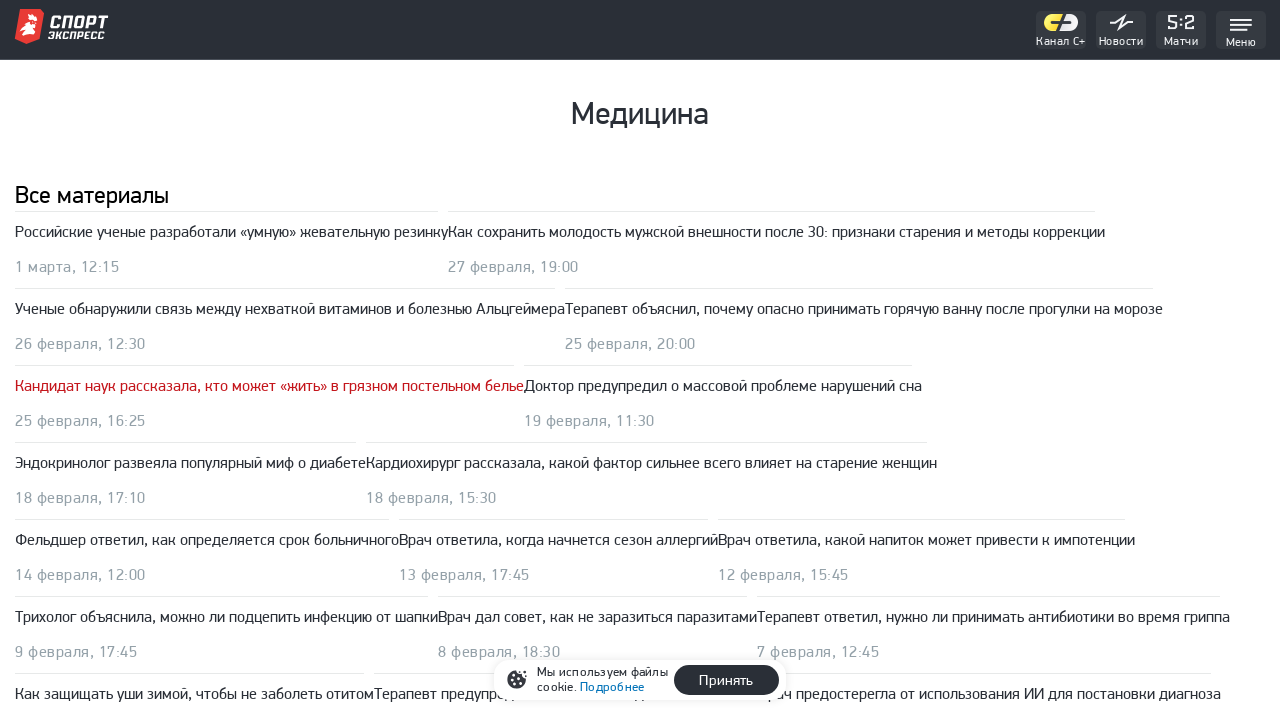